Tests a Vercel deployment by navigating to the main page and then checking specific subpages (/tarot, /blog, /admin) to verify they load correctly.

Starting URL: https://innerspell.vercel.app

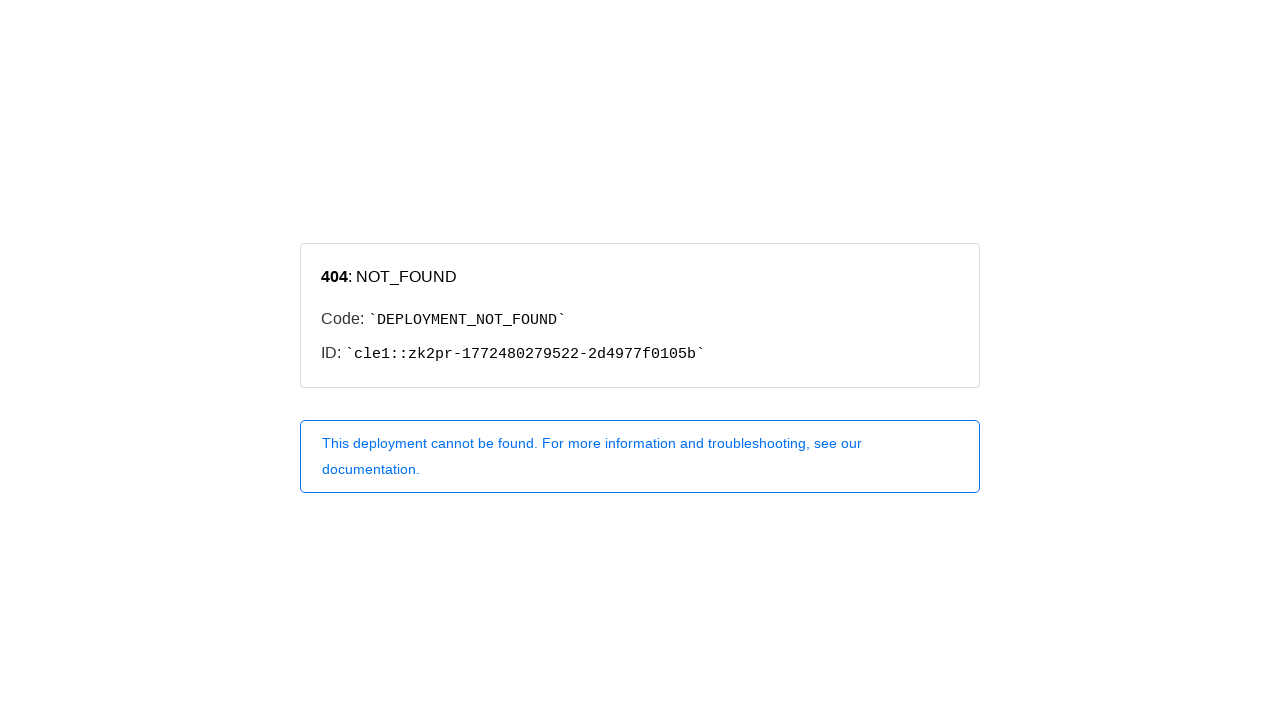

Main page loaded with networkidle state
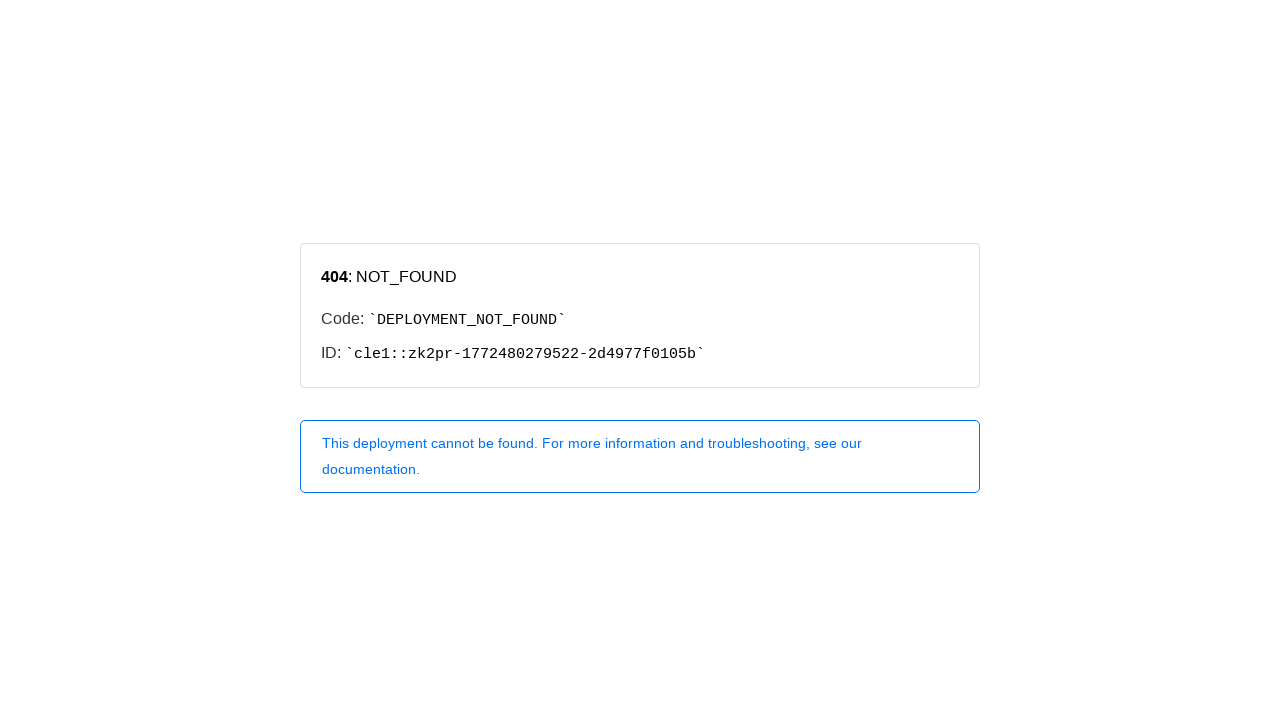

Body element is present on the page
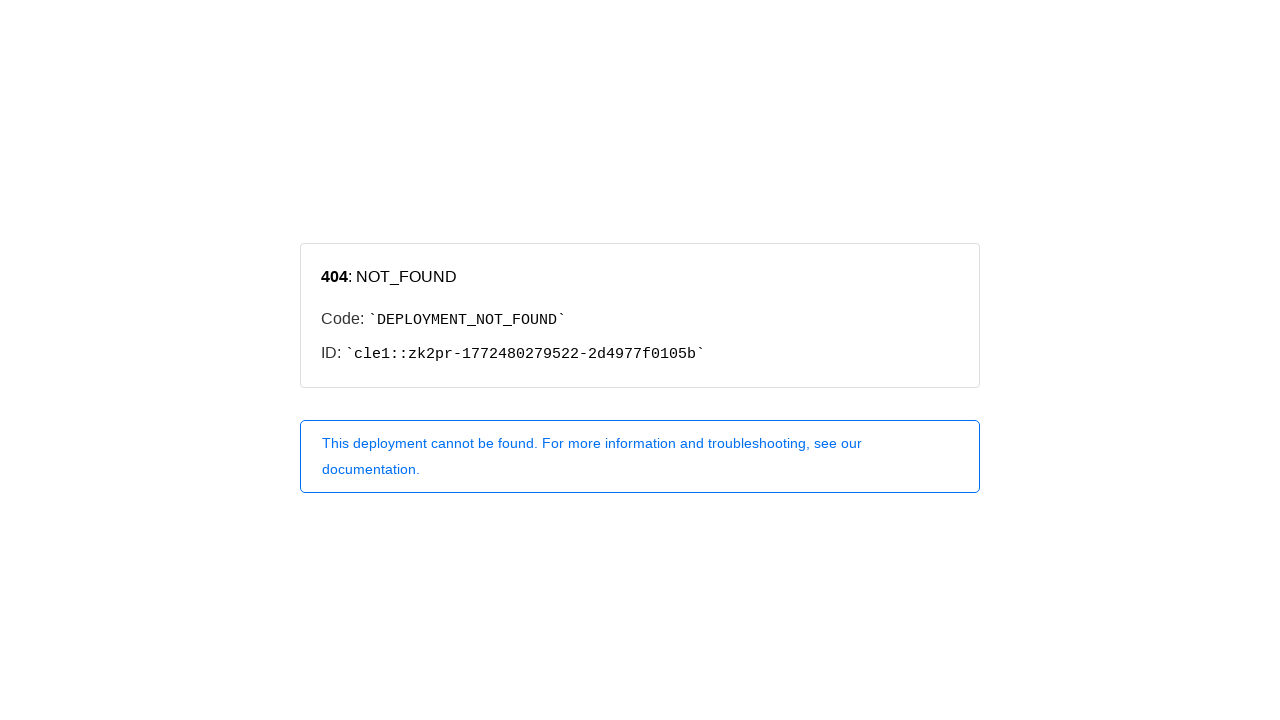

Navigated to /tarot page
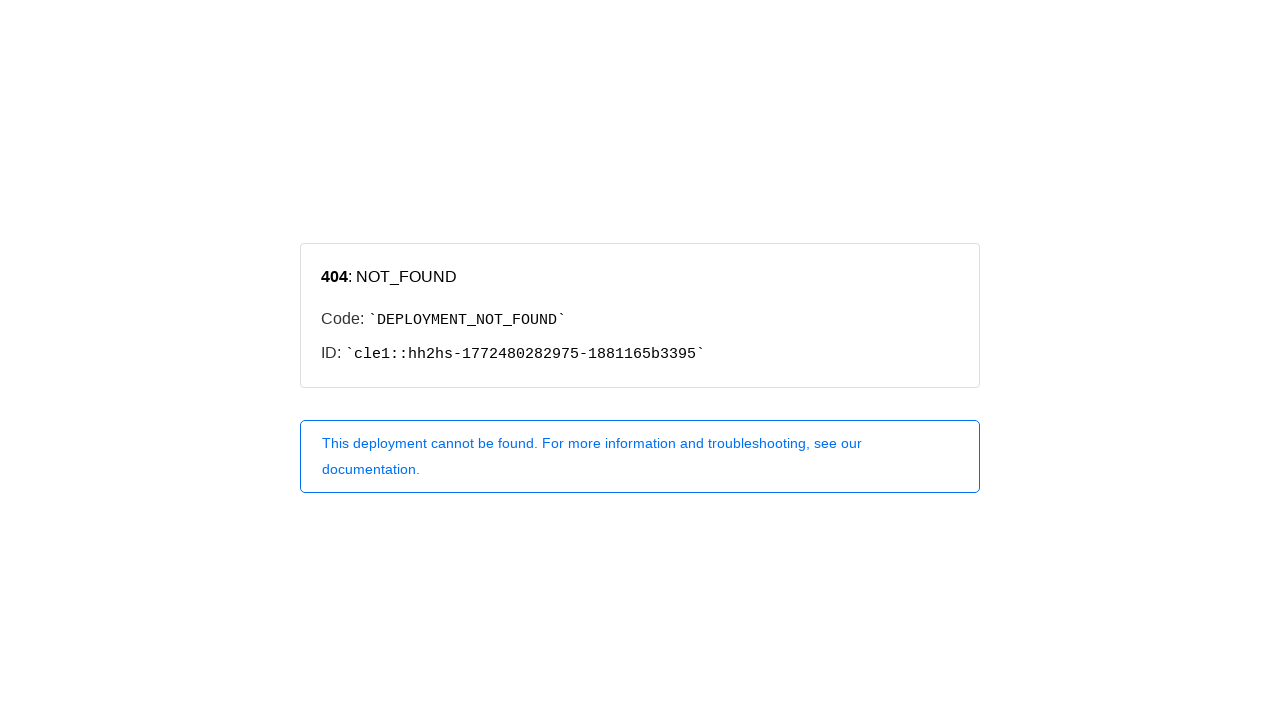

Waited 2 seconds for /tarot page to fully render
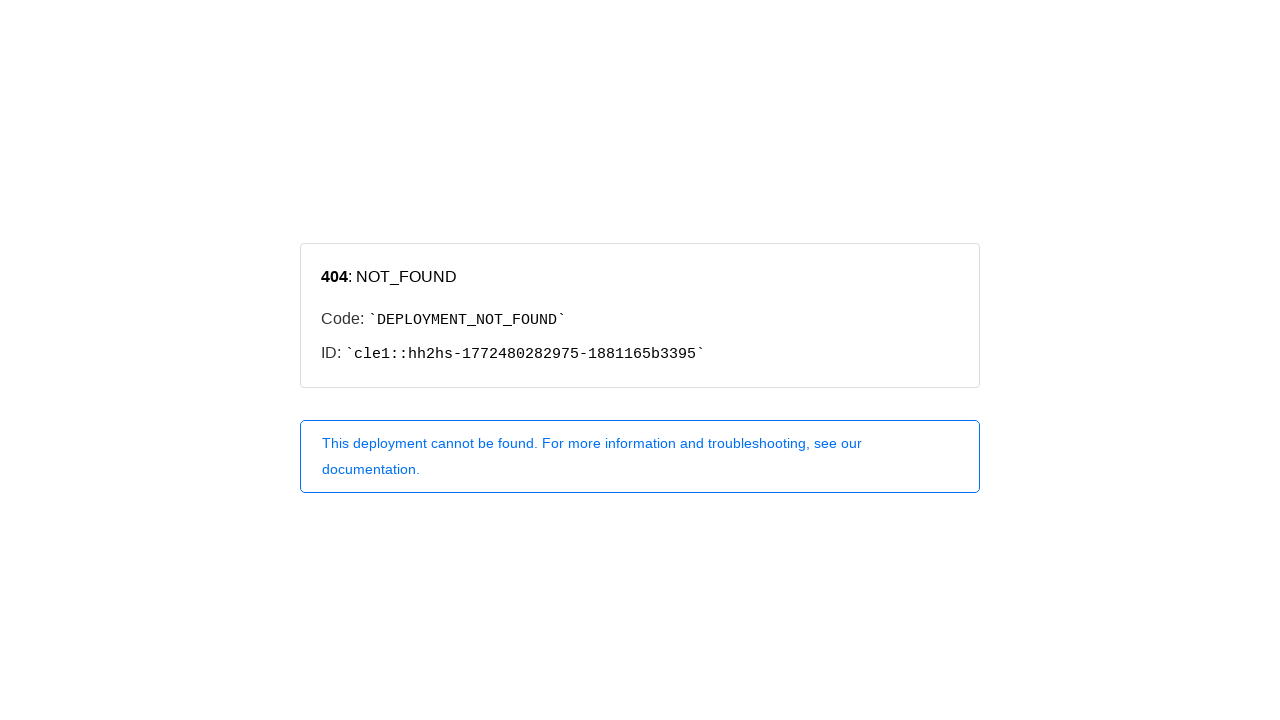

Navigated to /blog page
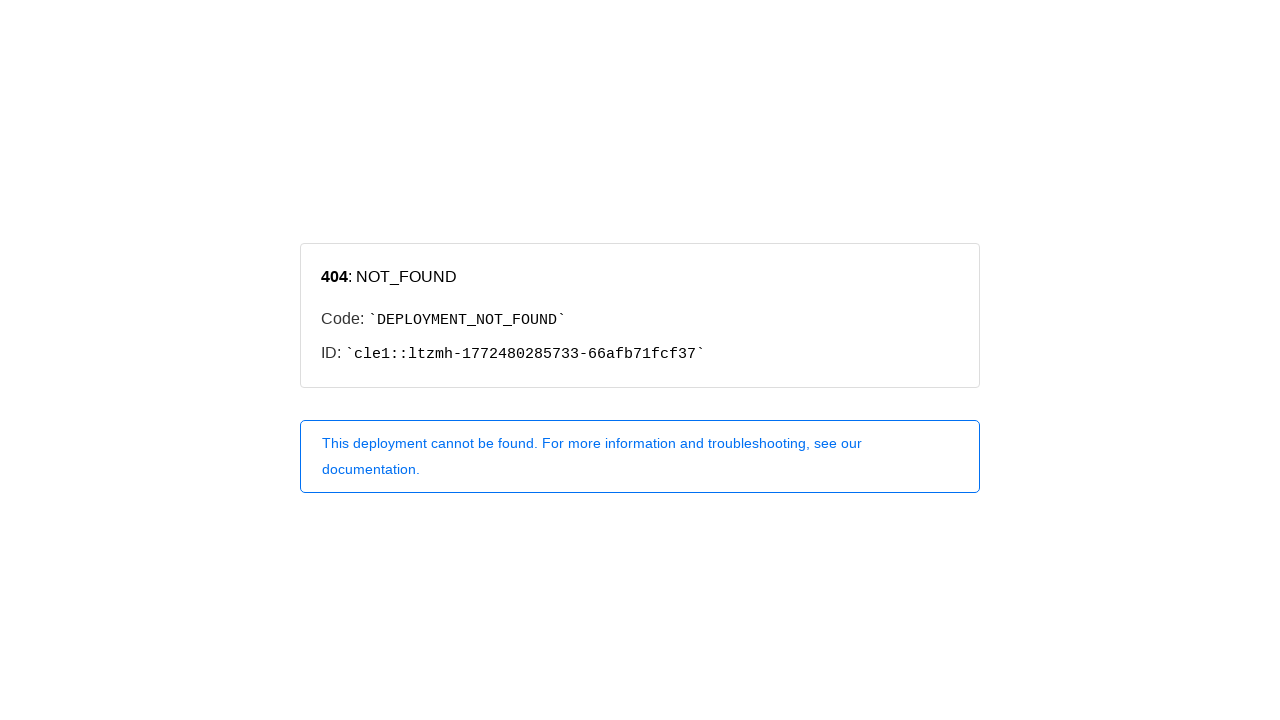

Waited 2 seconds for /blog page to fully render
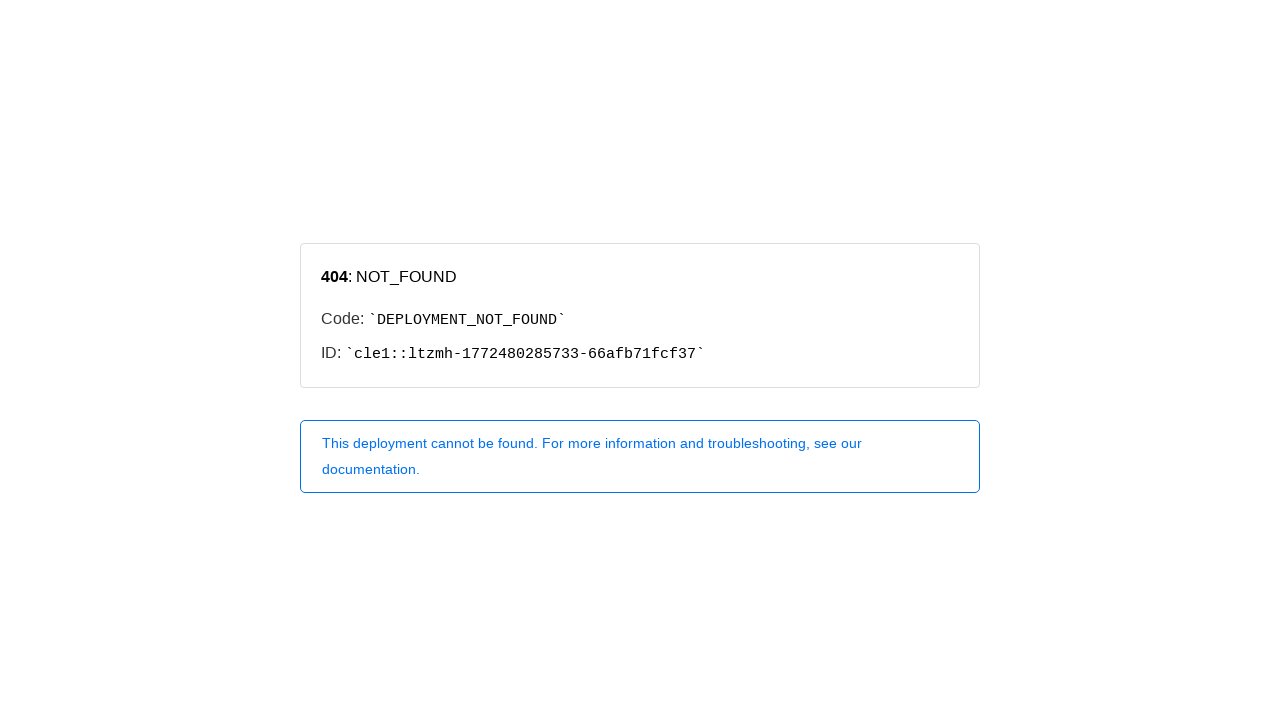

Navigated to /admin page
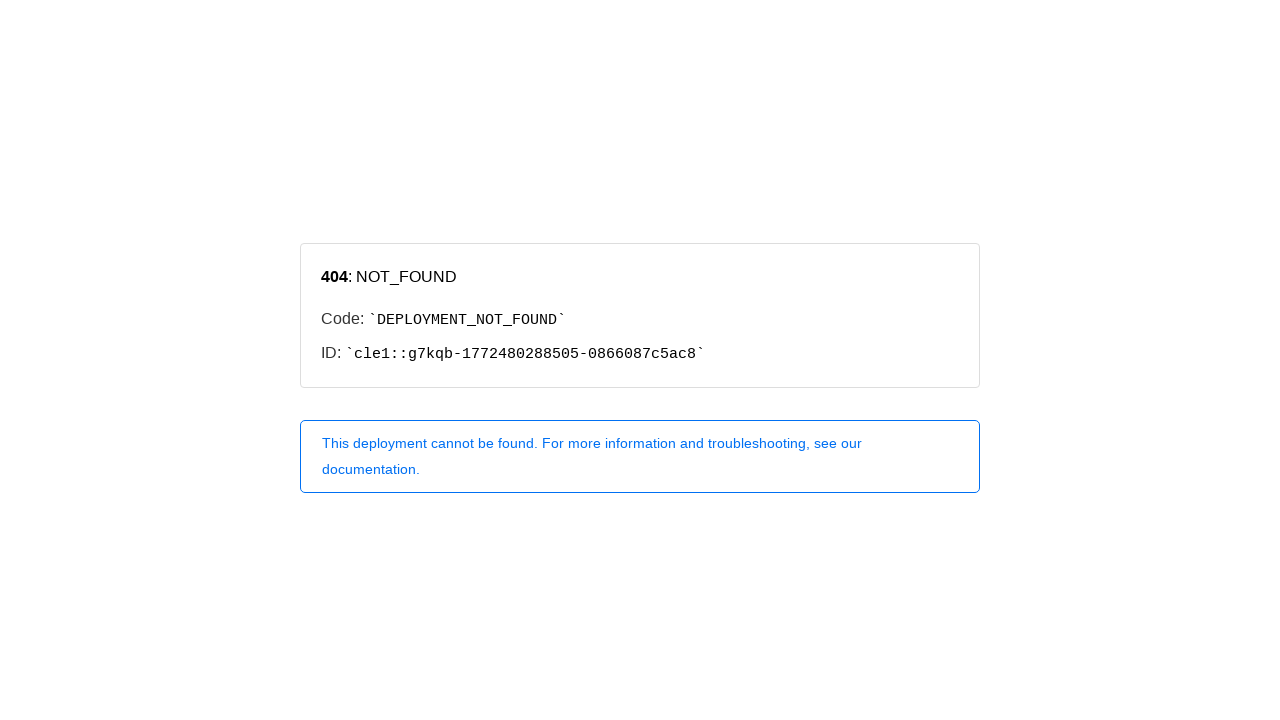

Waited 2 seconds for /admin page to fully render
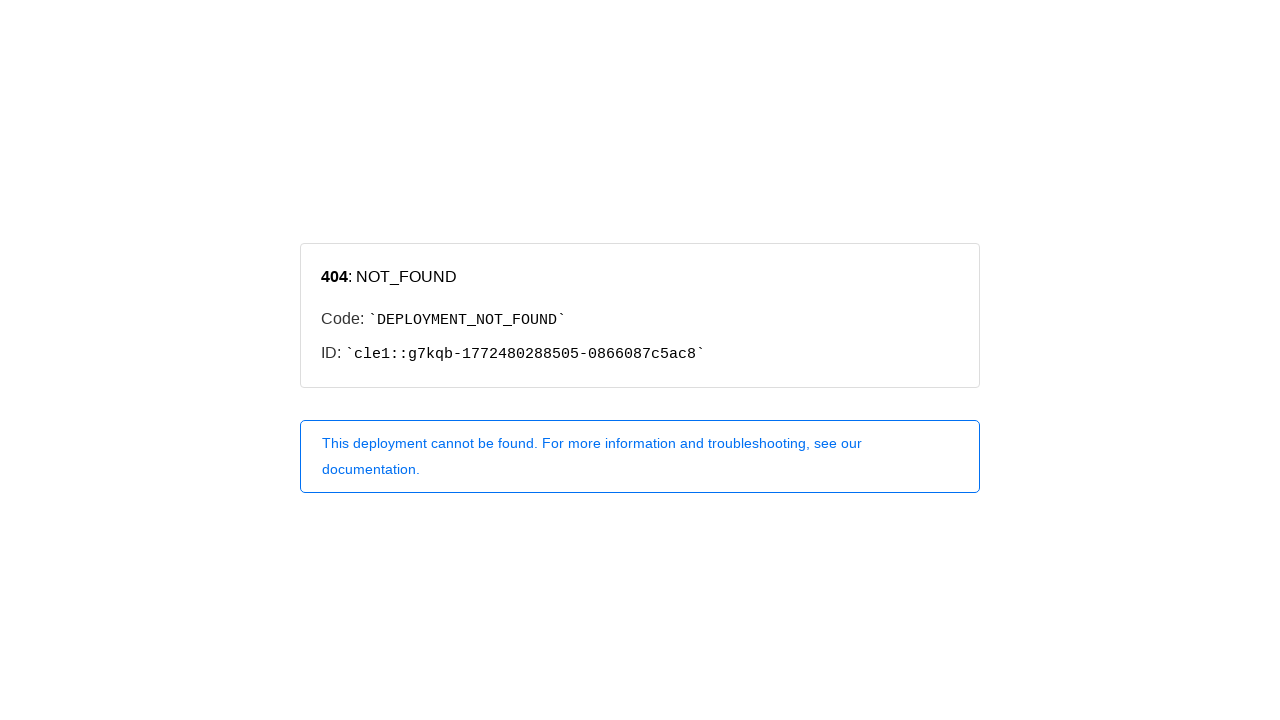

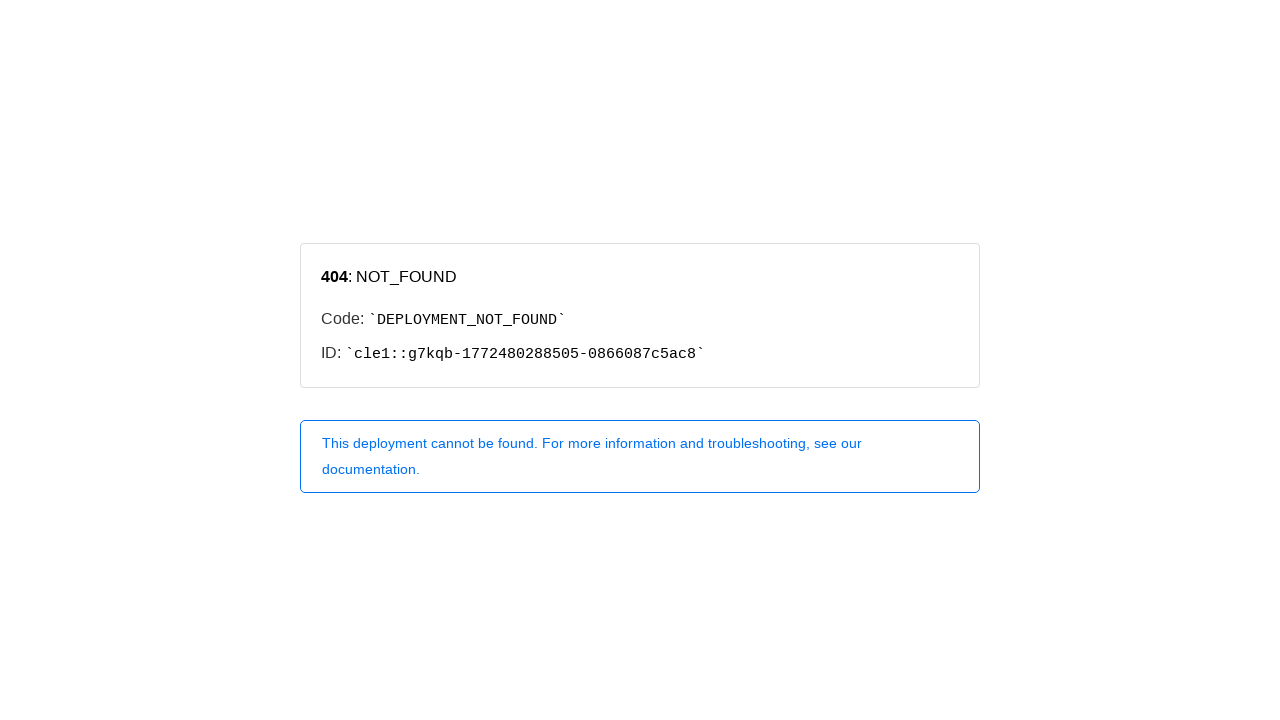